Tests an e-commerce flow by adding multiple vegetable items to cart, proceeding to checkout, and applying a promo code

Starting URL: https://rahulshettyacademy.com/seleniumPractise/

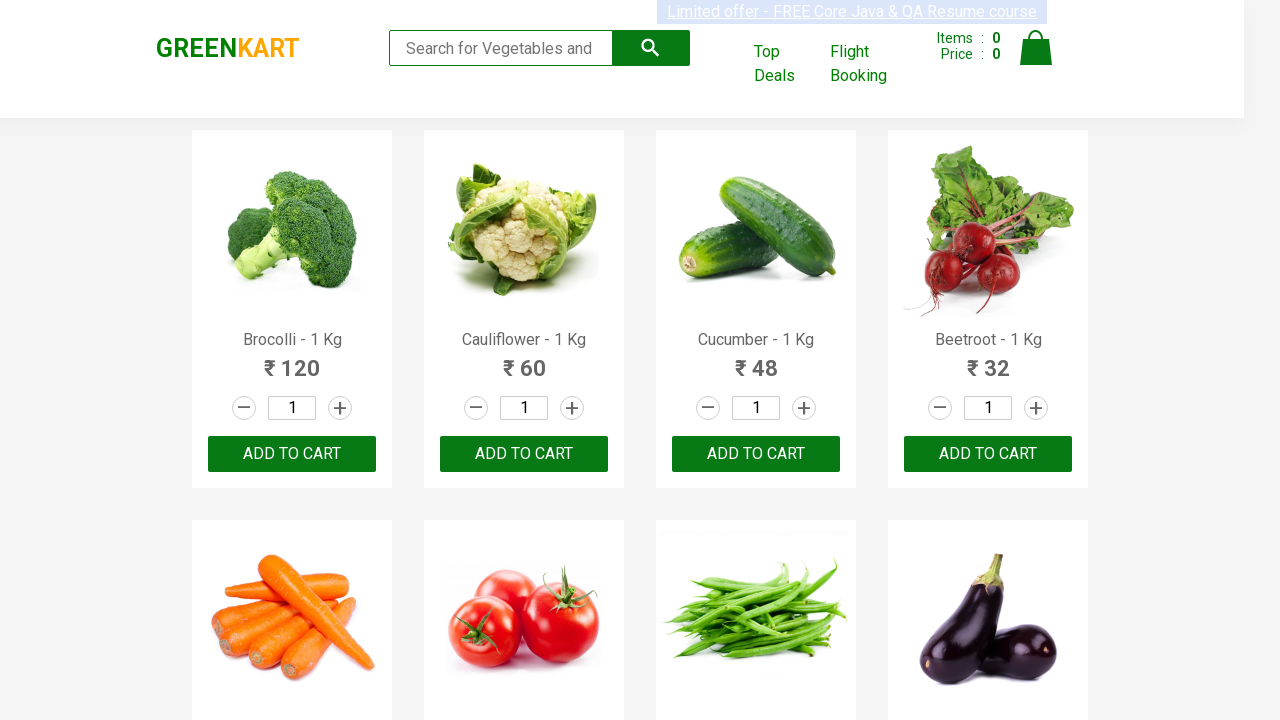

Waited 3 seconds for page to load
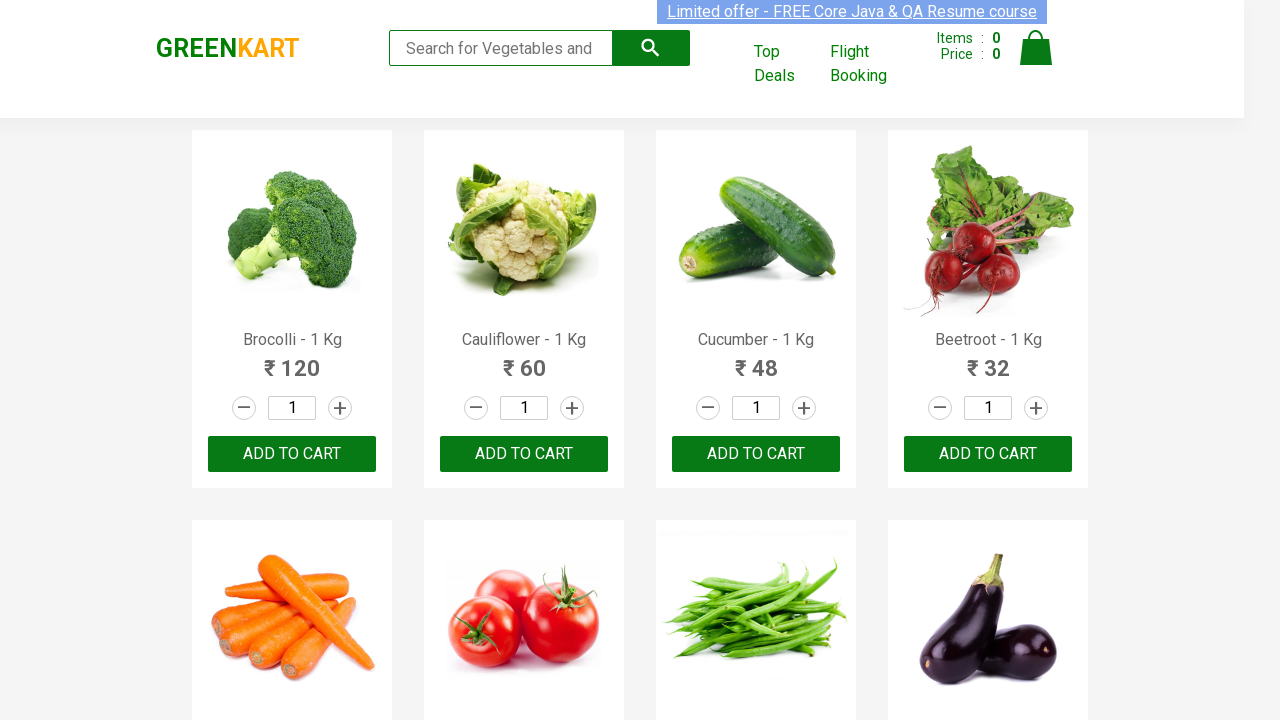

Retrieved all product elements from the page
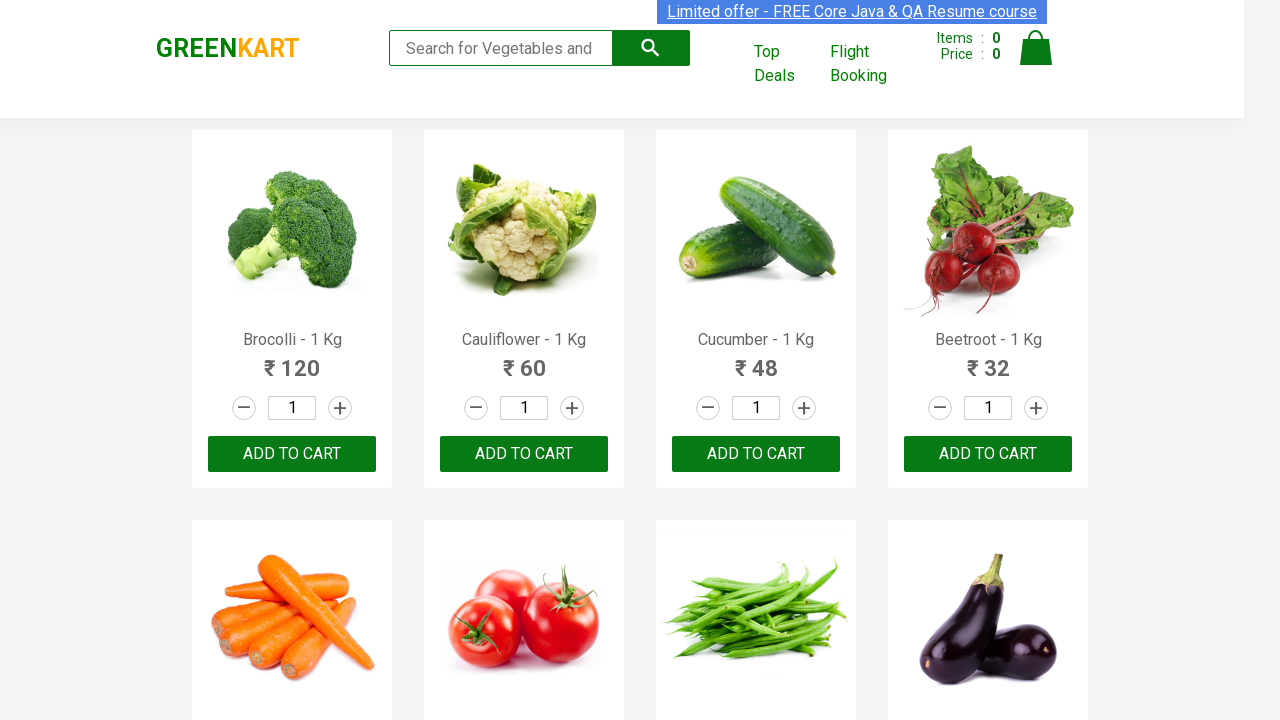

Added Brocolli to cart at (292, 454) on xpath=//div[@class='product-action']/button >> nth=0
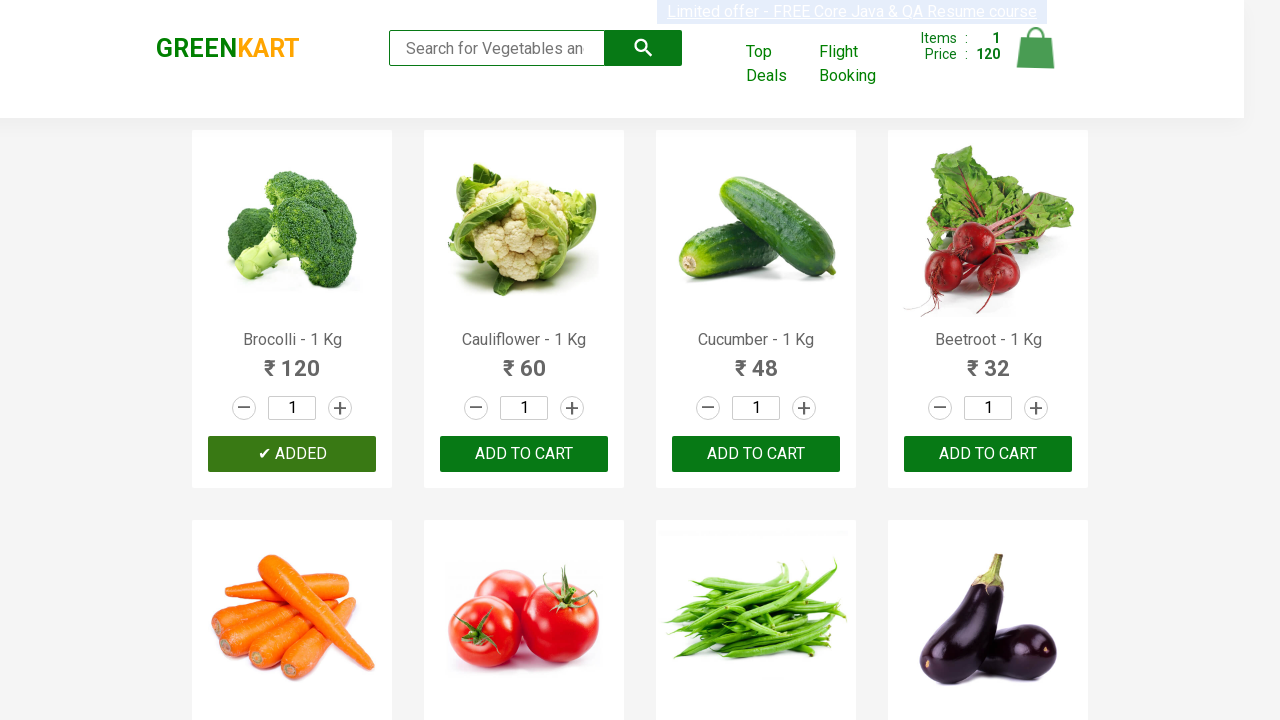

Added Cucumber to cart at (756, 454) on xpath=//div[@class='product-action']/button >> nth=2
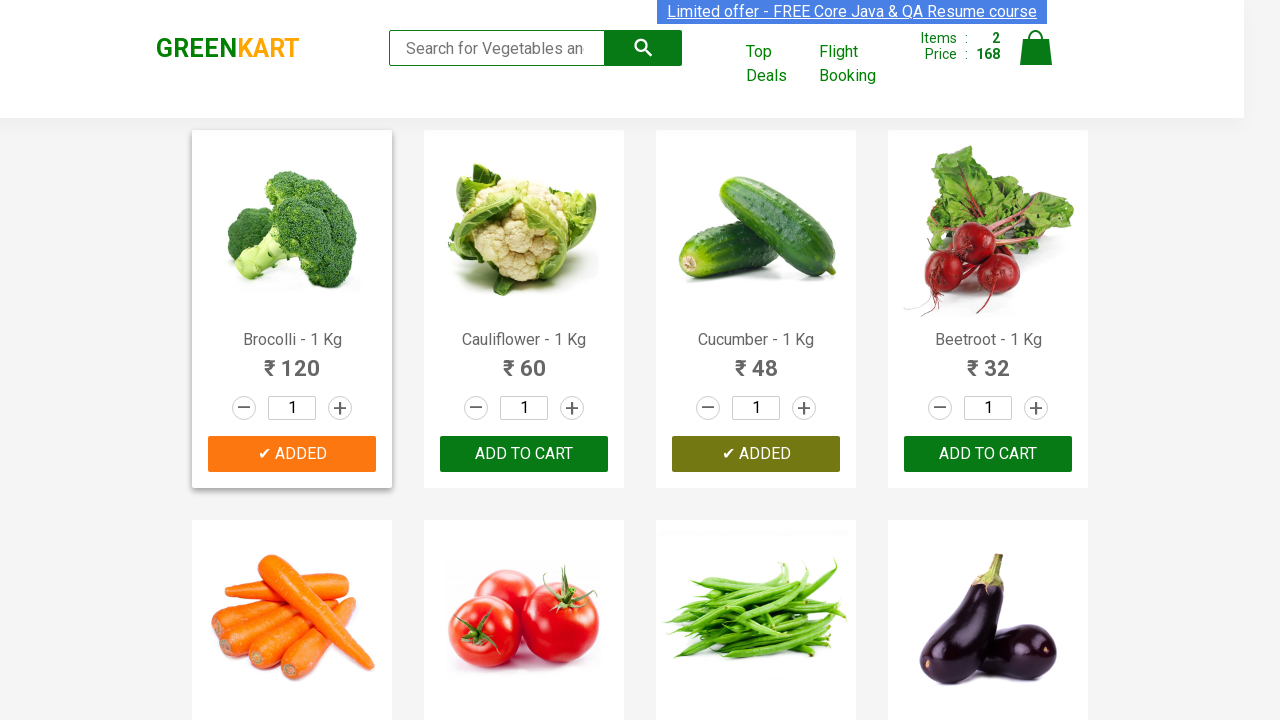

Added Beetroot to cart at (988, 454) on xpath=//div[@class='product-action']/button >> nth=3
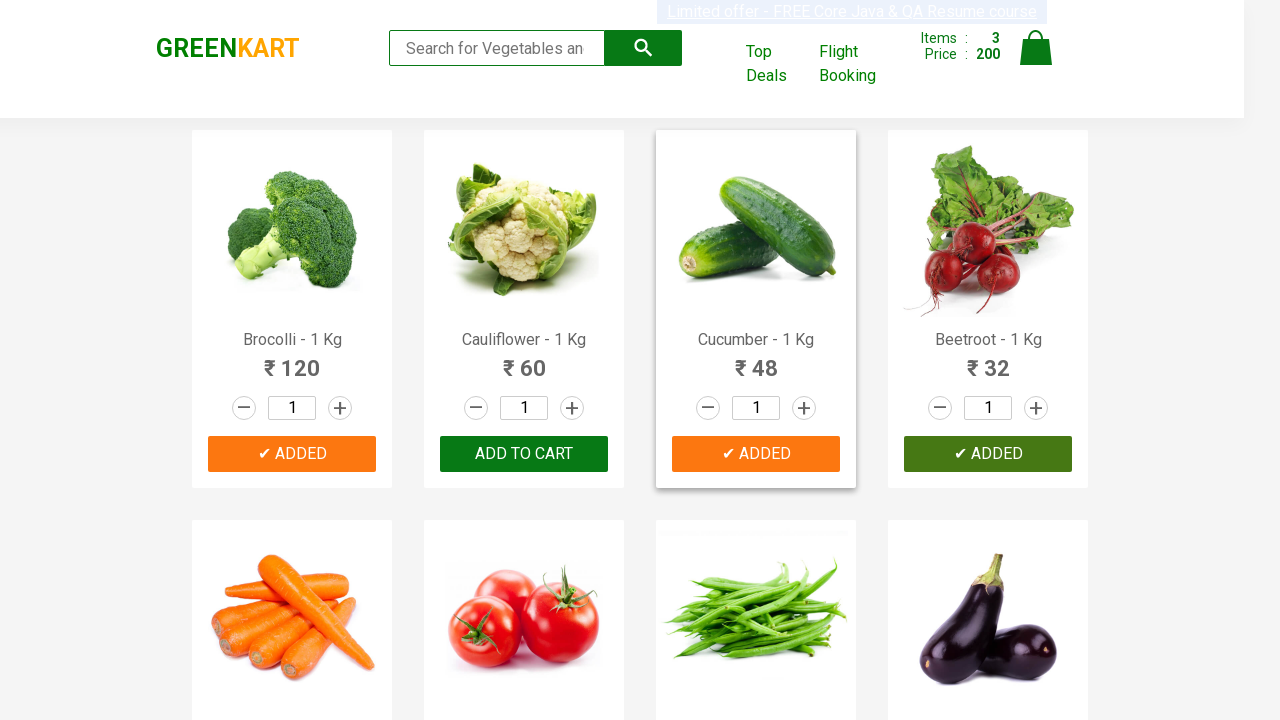

Added Tomato to cart at (524, 360) on xpath=//div[@class='product-action']/button >> nth=5
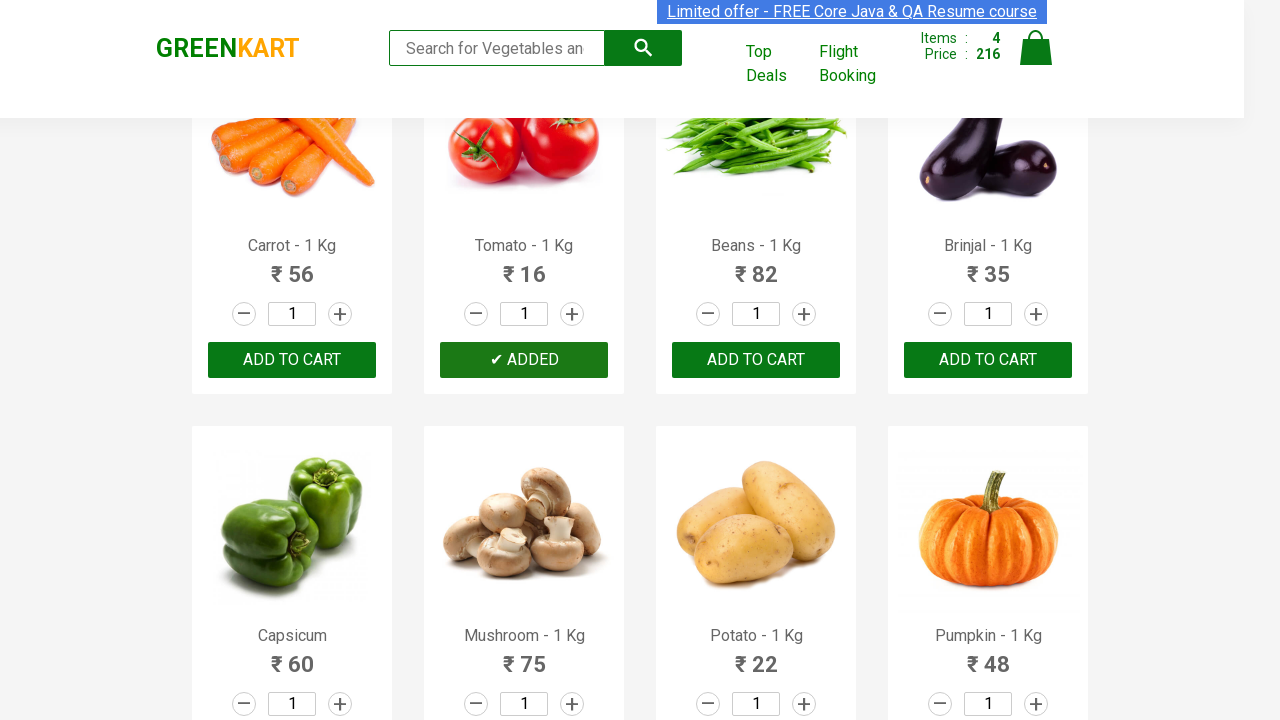

Clicked on cart icon at (1036, 48) on img[alt='Cart']
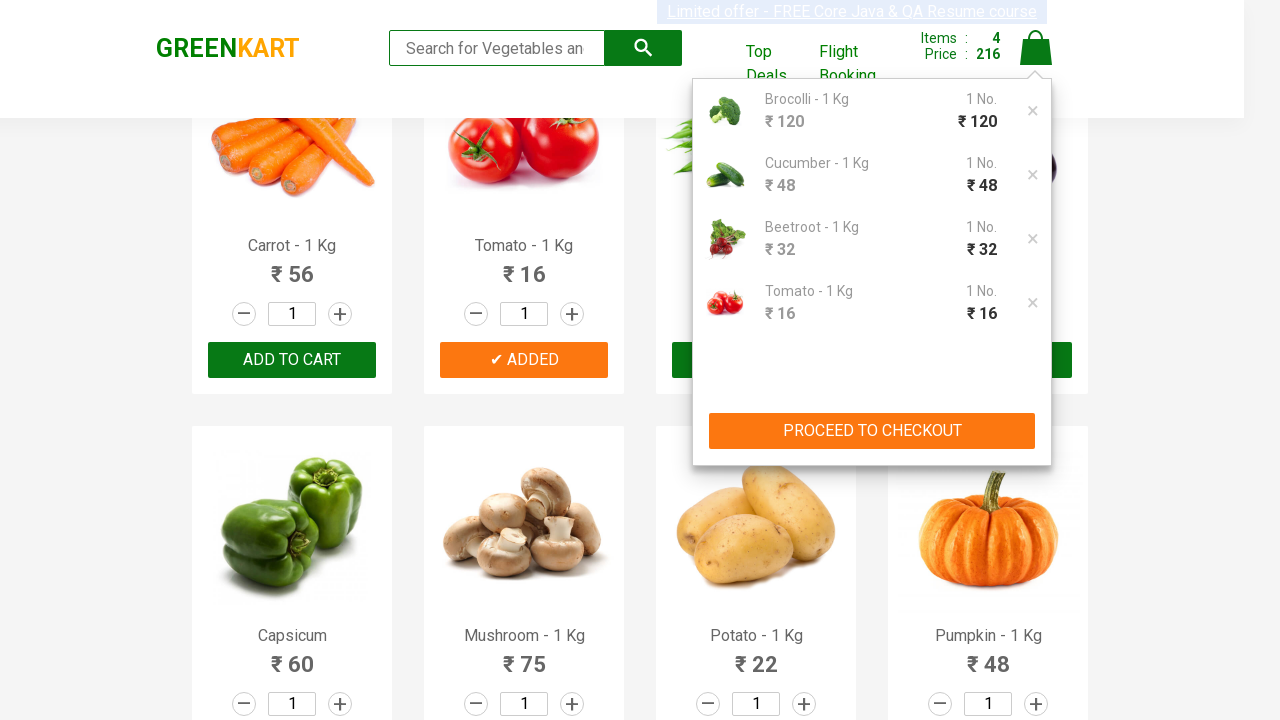

Clicked proceed to checkout button at (872, 431) on xpath=//button[contains(text(),'PROCEED TO CHECKOUT')]
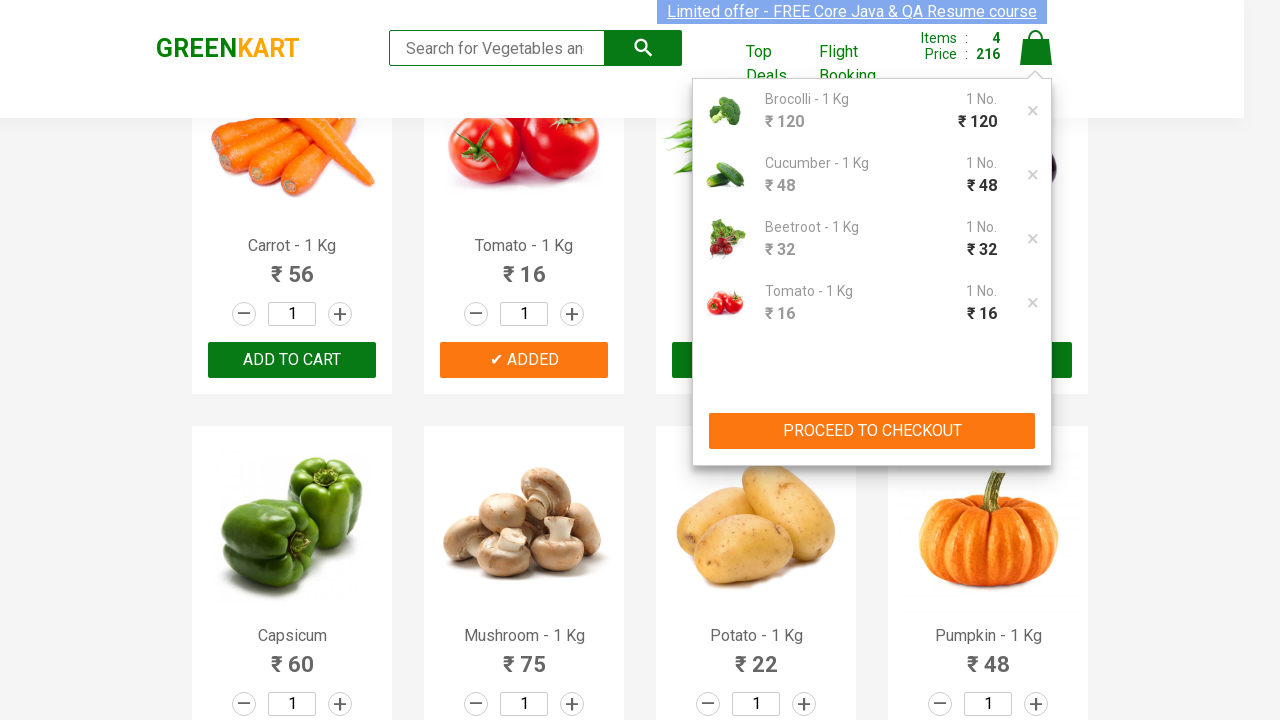

Promo code input field became visible
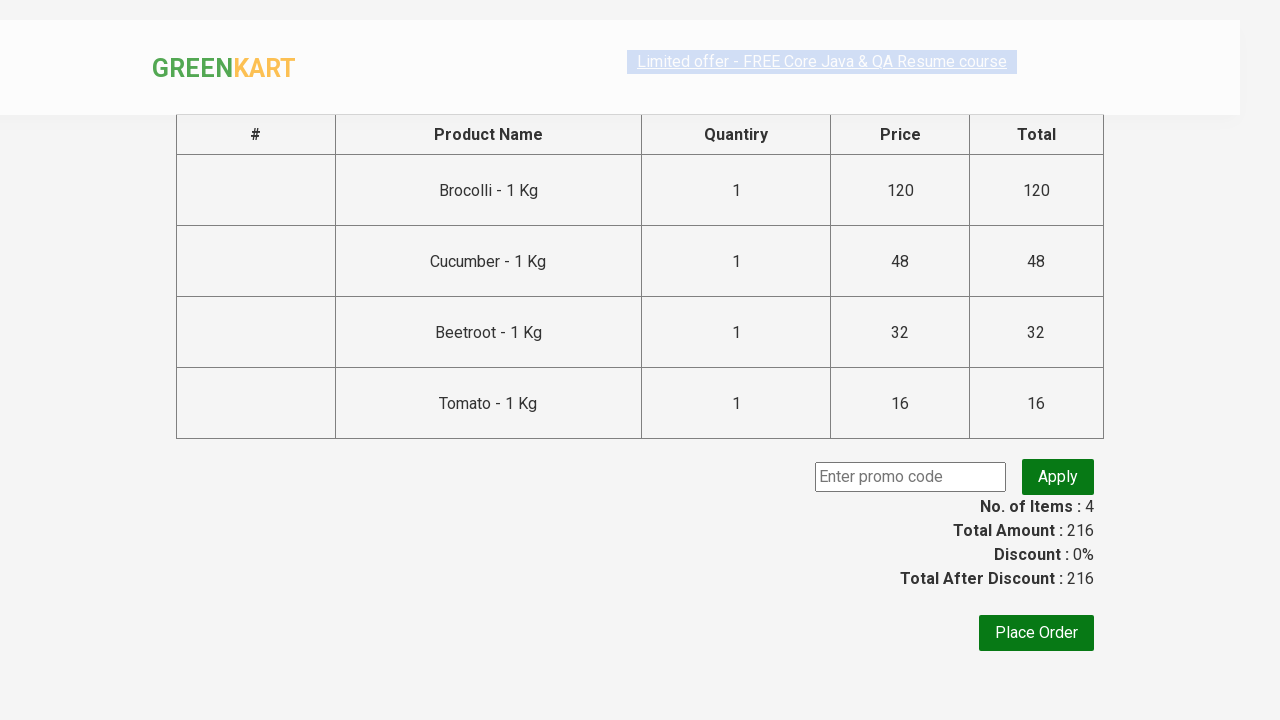

Entered promo code 'rahulshettyacademy' on input.promoCode
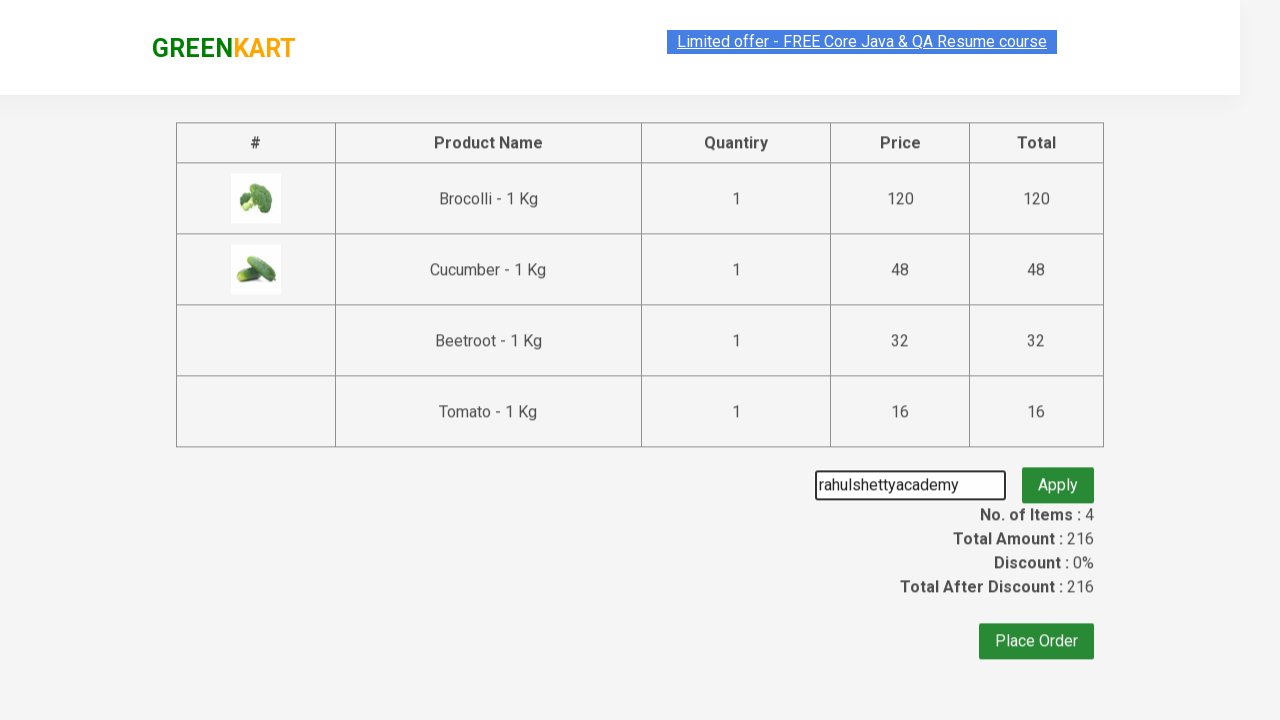

Clicked apply promo button at (1058, 477) on button.promoBtn
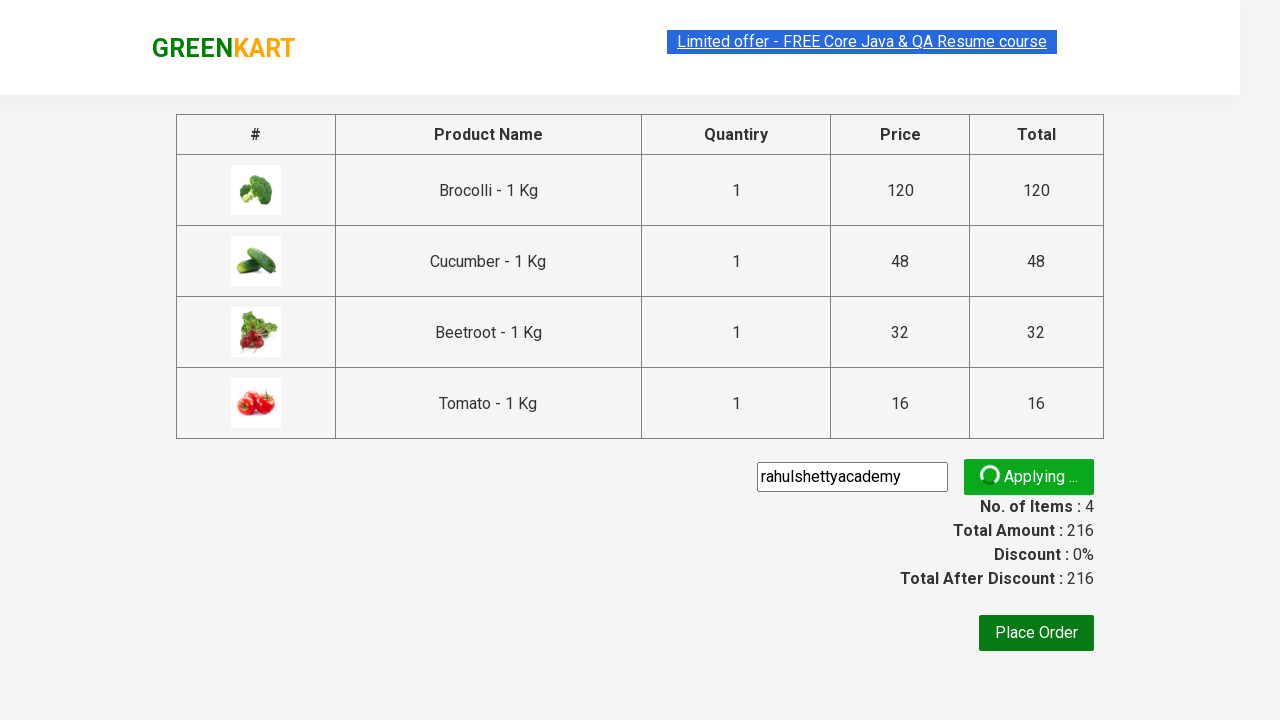

Promo info message appeared on page
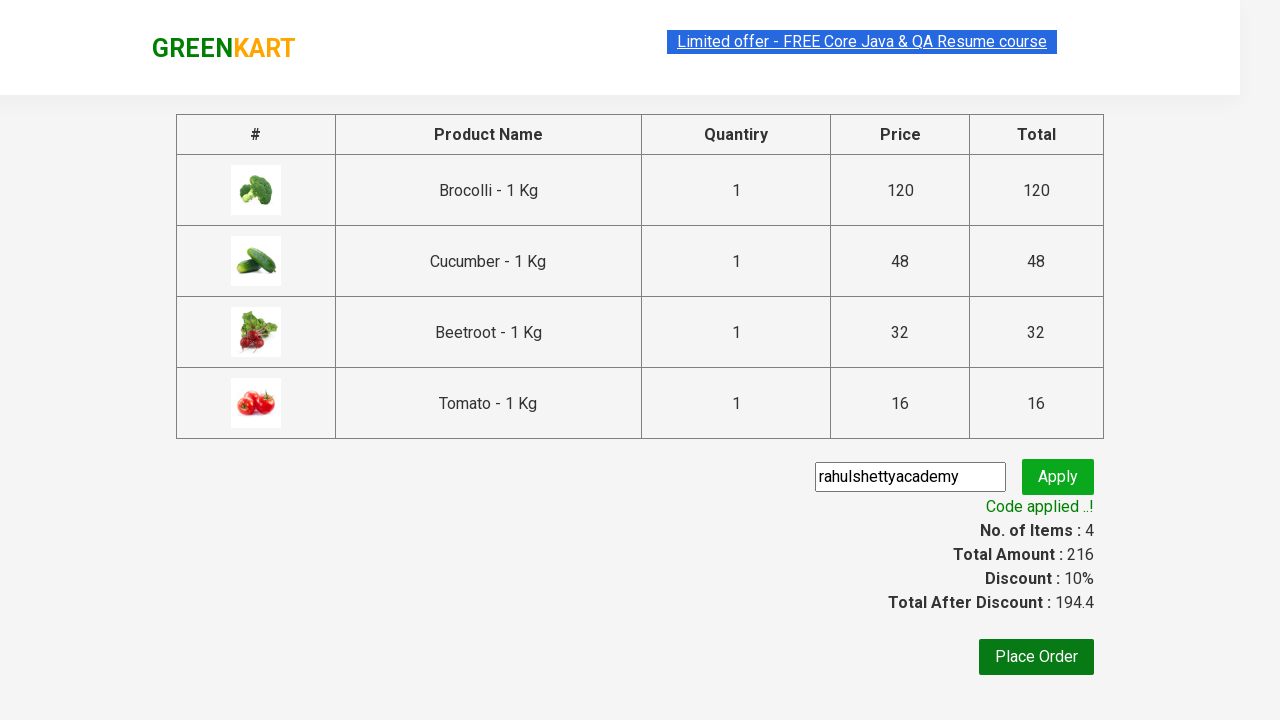

Retrieved promo message: Code applied ..!
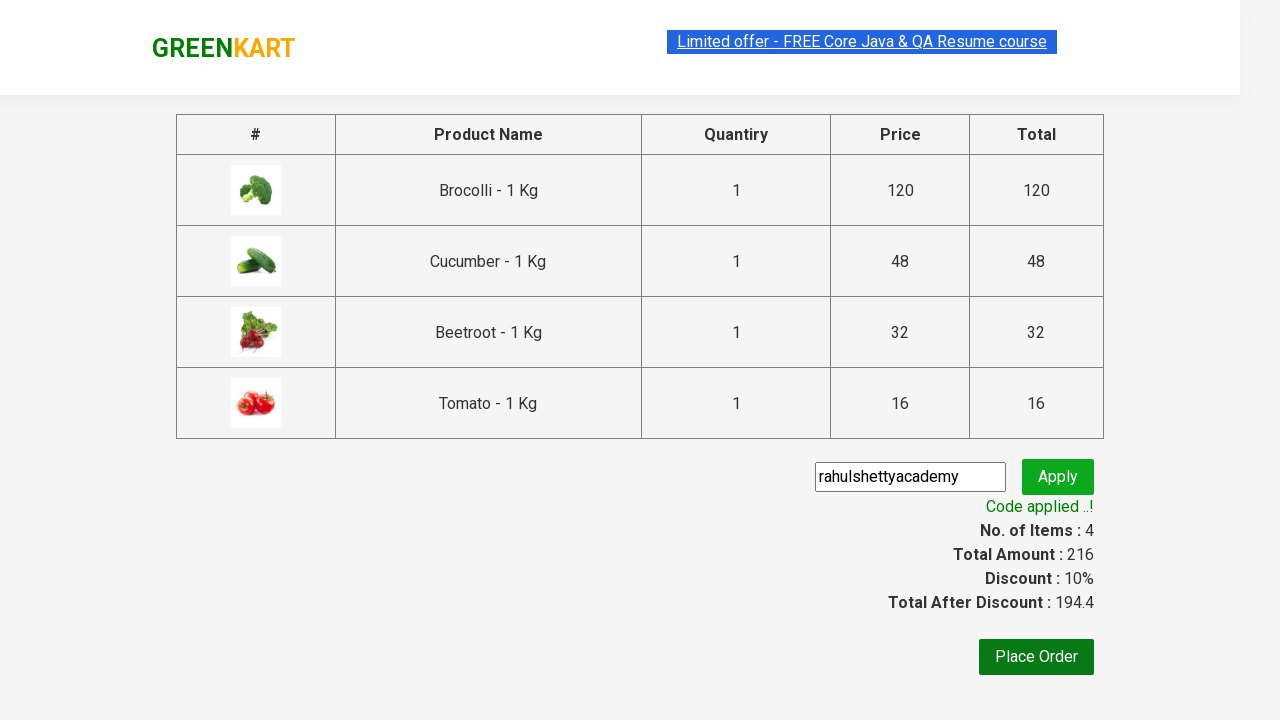

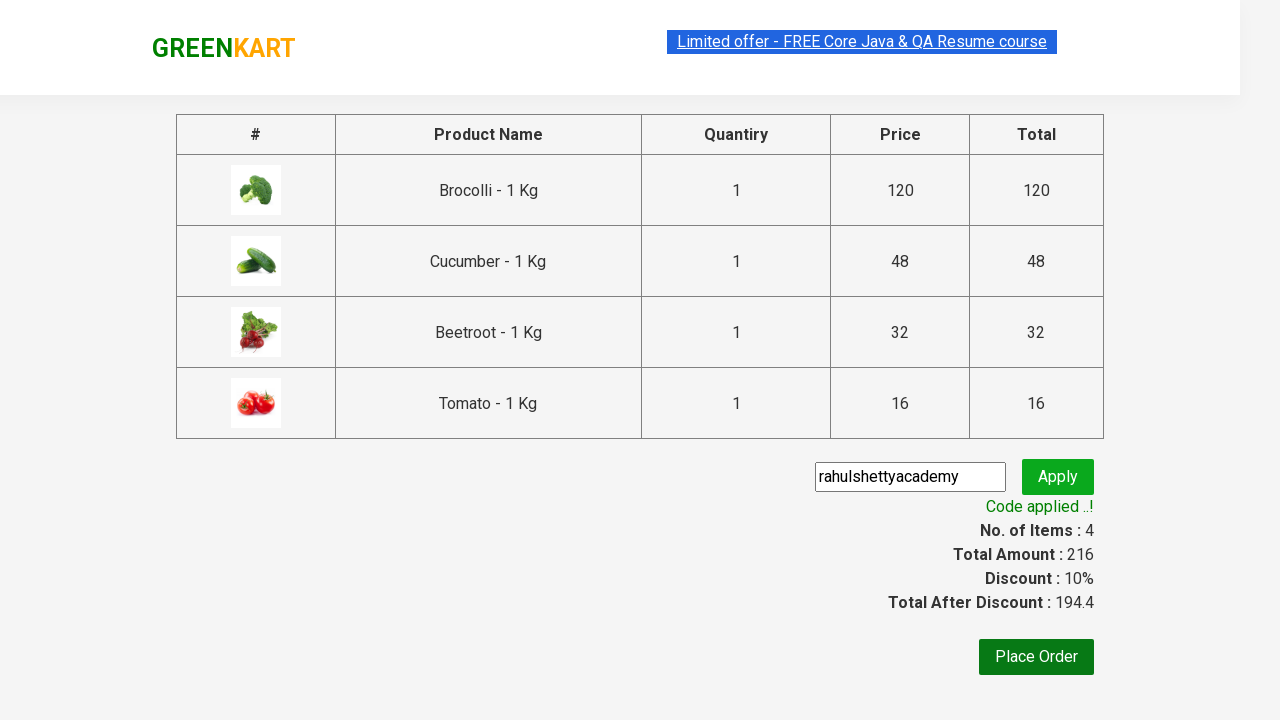